Tests registration form with invalid phone number formats, including too short numbers and invalid prefixes

Starting URL: https://alada.vn/tai-khoan/dang-ky.html

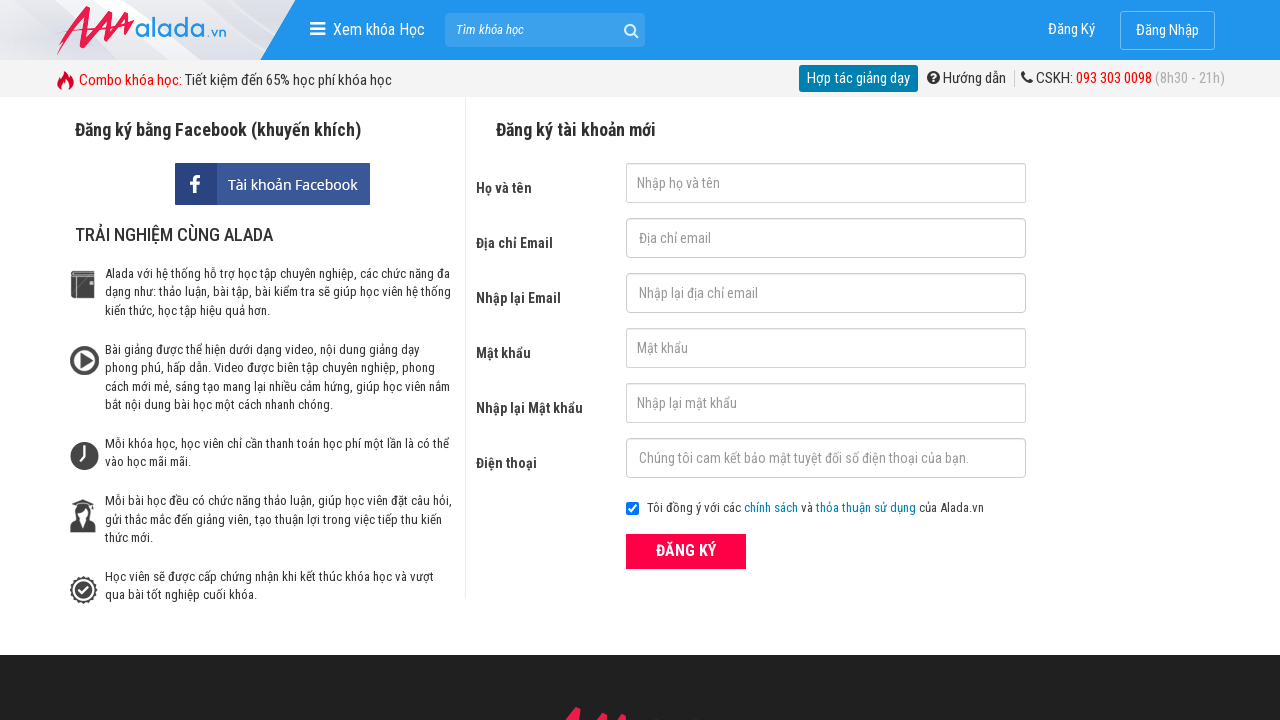

Filled first name field with 'Tra' on #txtFirstname
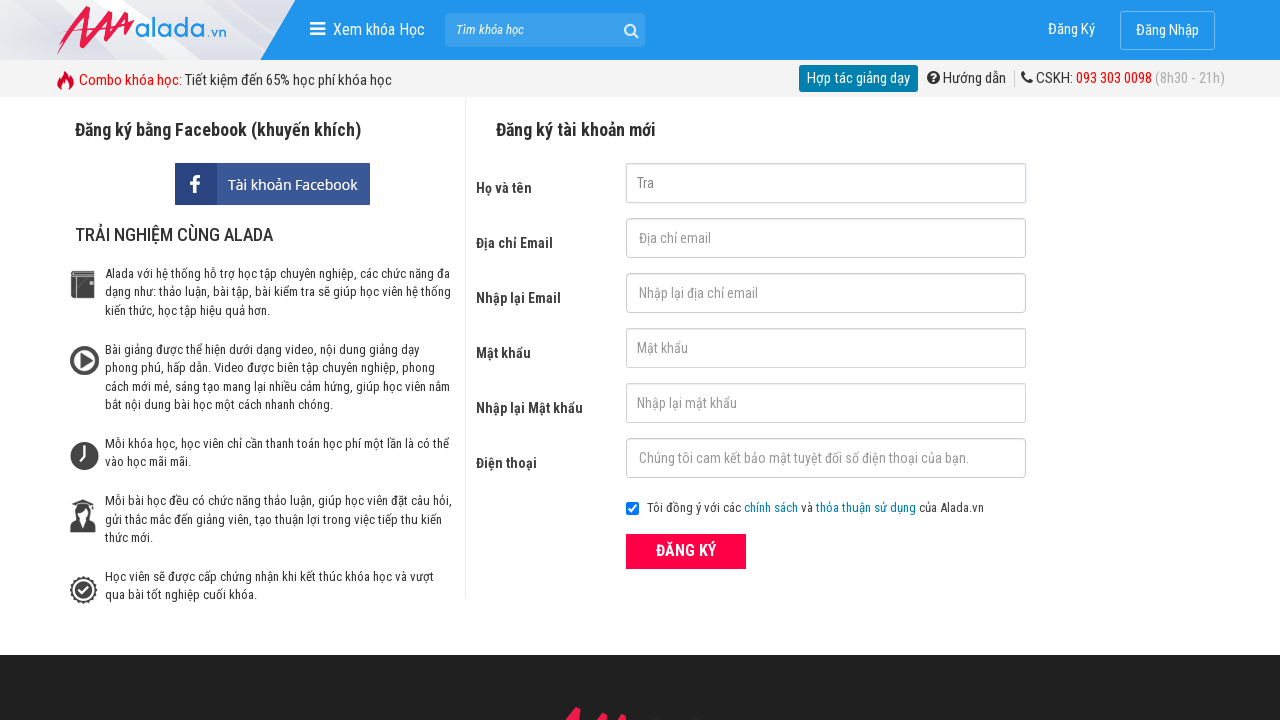

Filled email field with 'tra@gmail.com' on #txtEmail
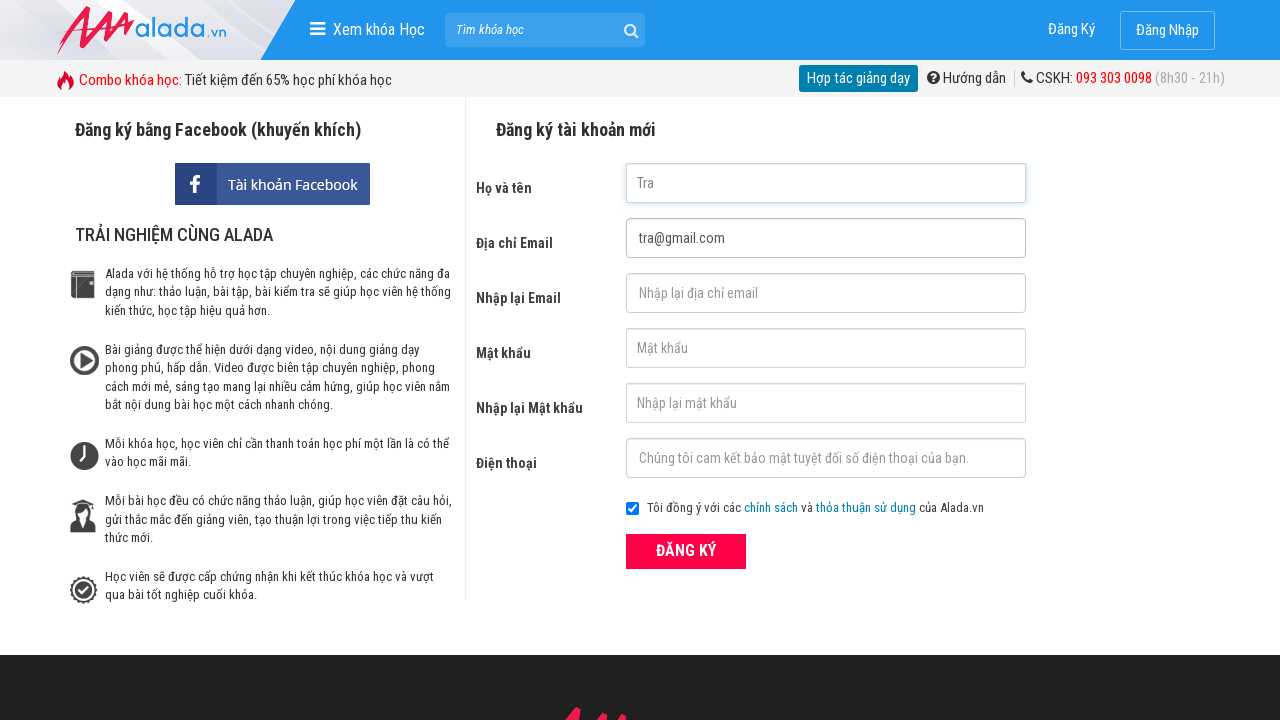

Filled confirm email field with 'tra@gmail.com' on #txtCEmail
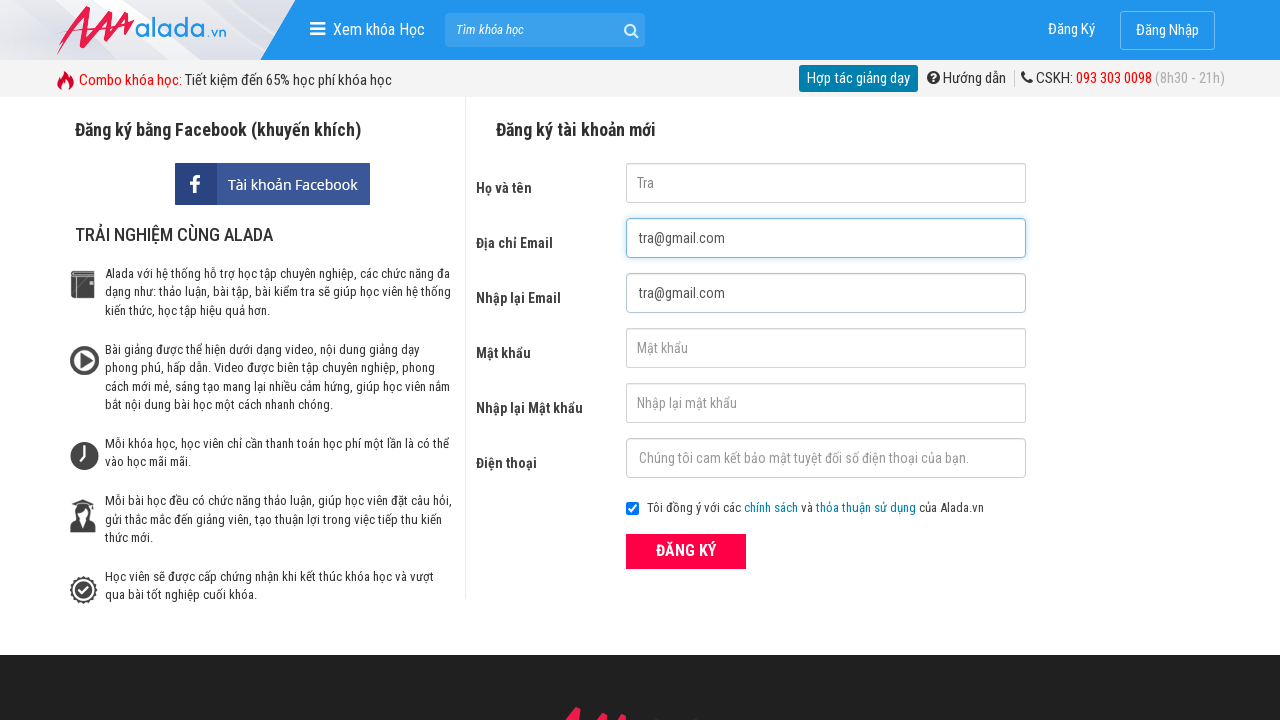

Filled password field with '123456' on #txtPassword
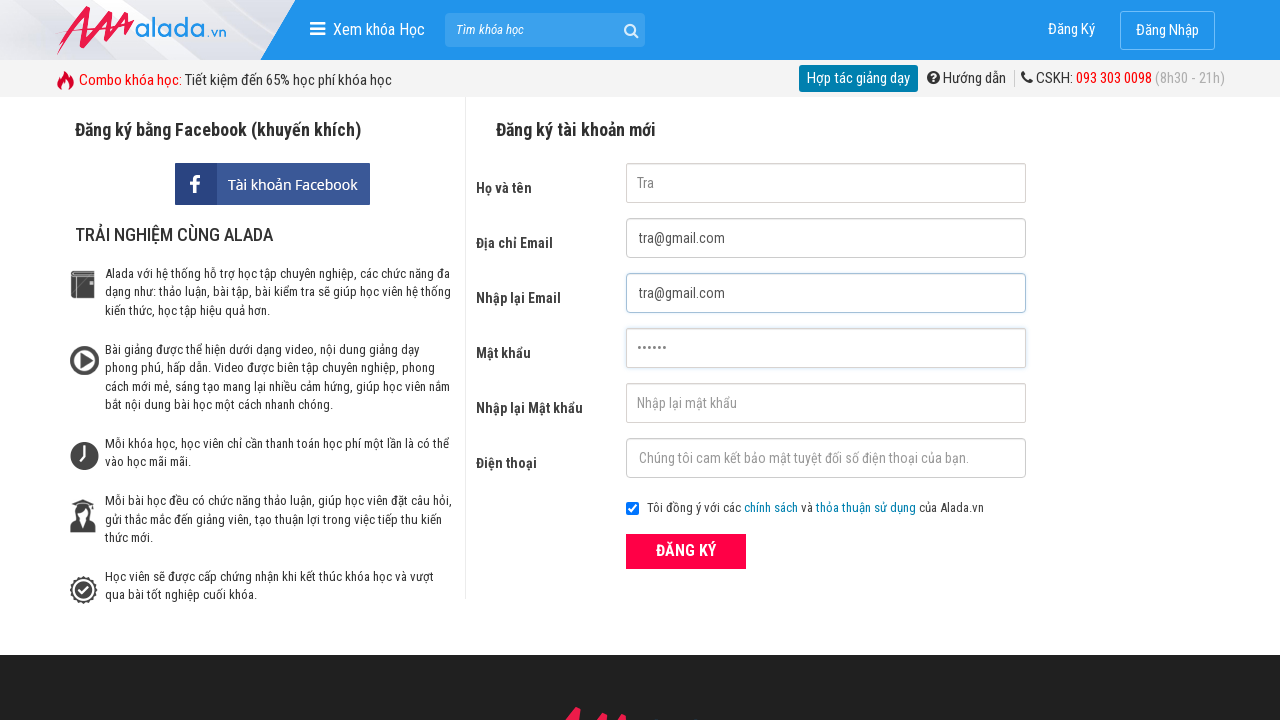

Filled confirm password field with '123456' on #txtCPassword
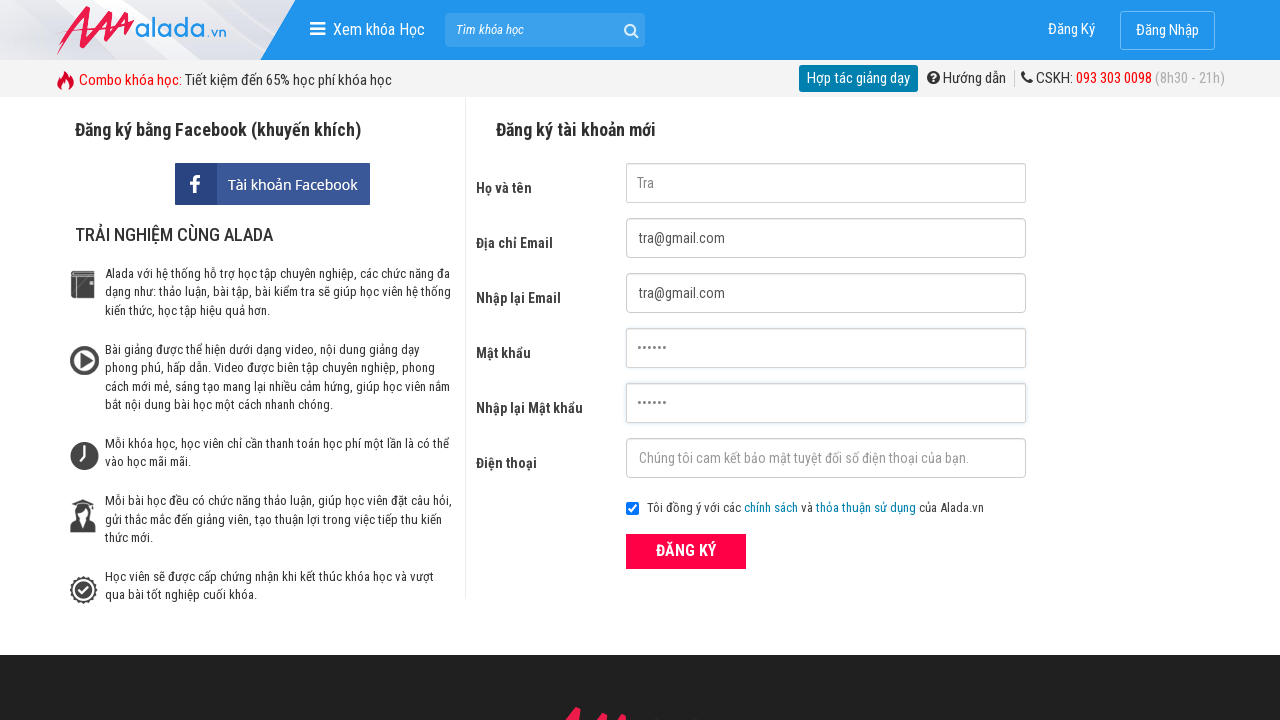

Filled phone field with invalid short number '0987654' (less than 10 digits) on #txtPhone
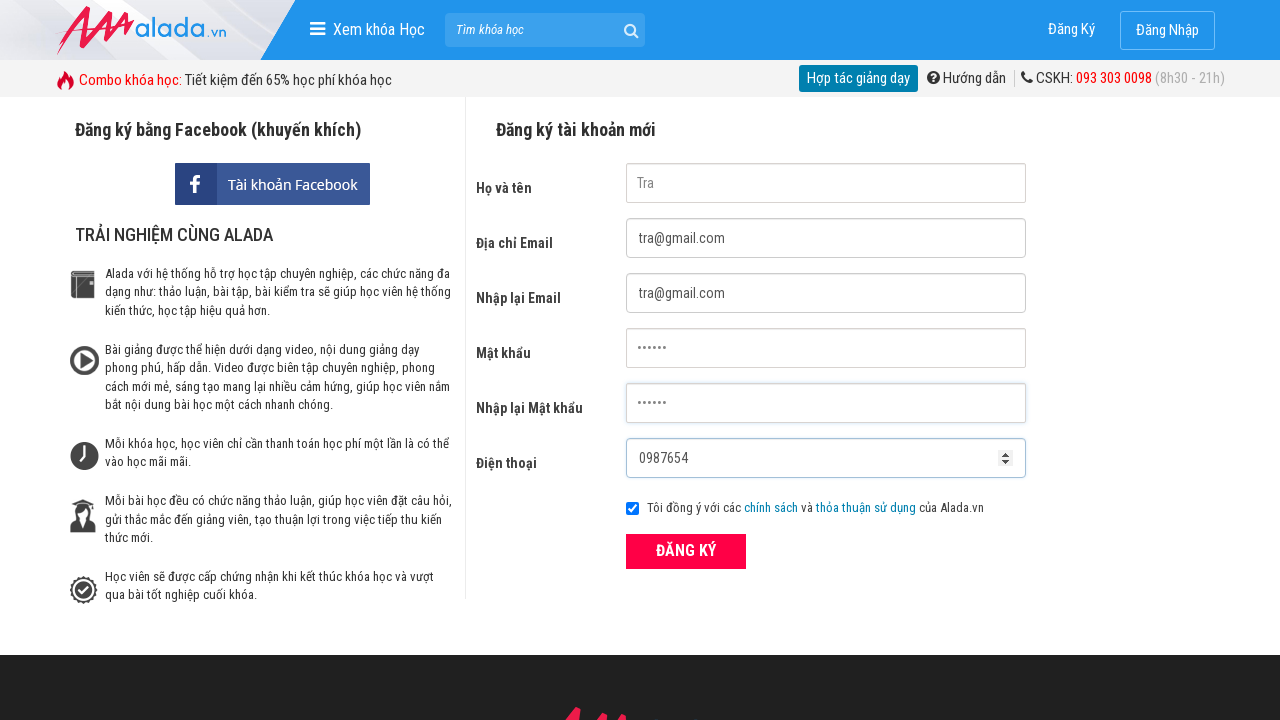

Clicked ĐĂNG KÝ (Register) button to attempt registration with short phone number at (686, 551) on xpath=//form[@id='frmLogin']//button[text()='ĐĂNG KÝ']
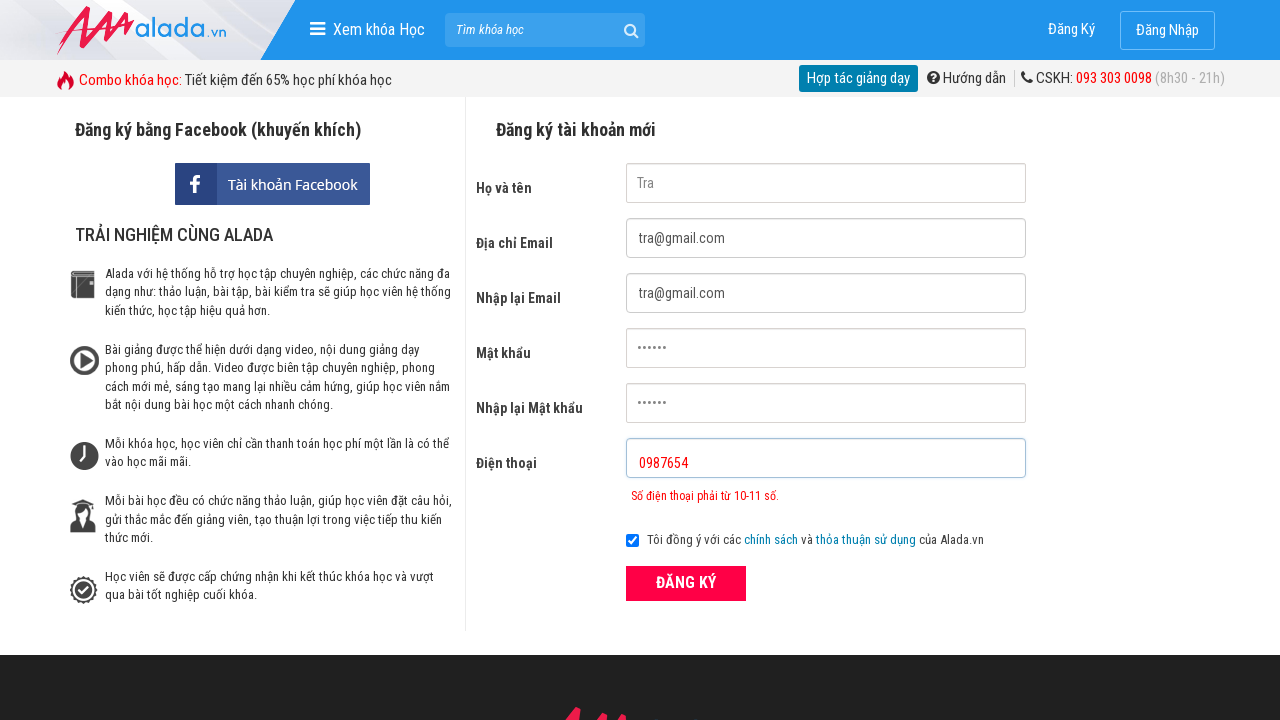

Validation error appeared for phone number field (short number validation)
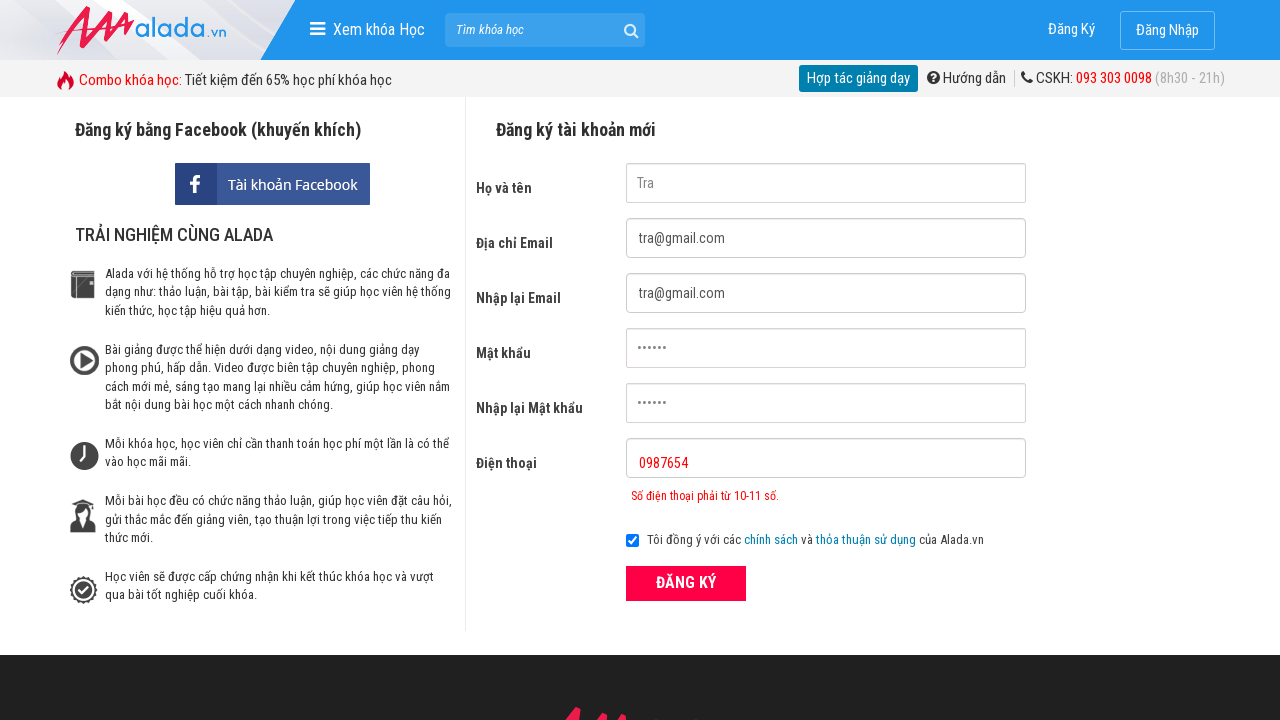

Cleared phone field on #txtPhone
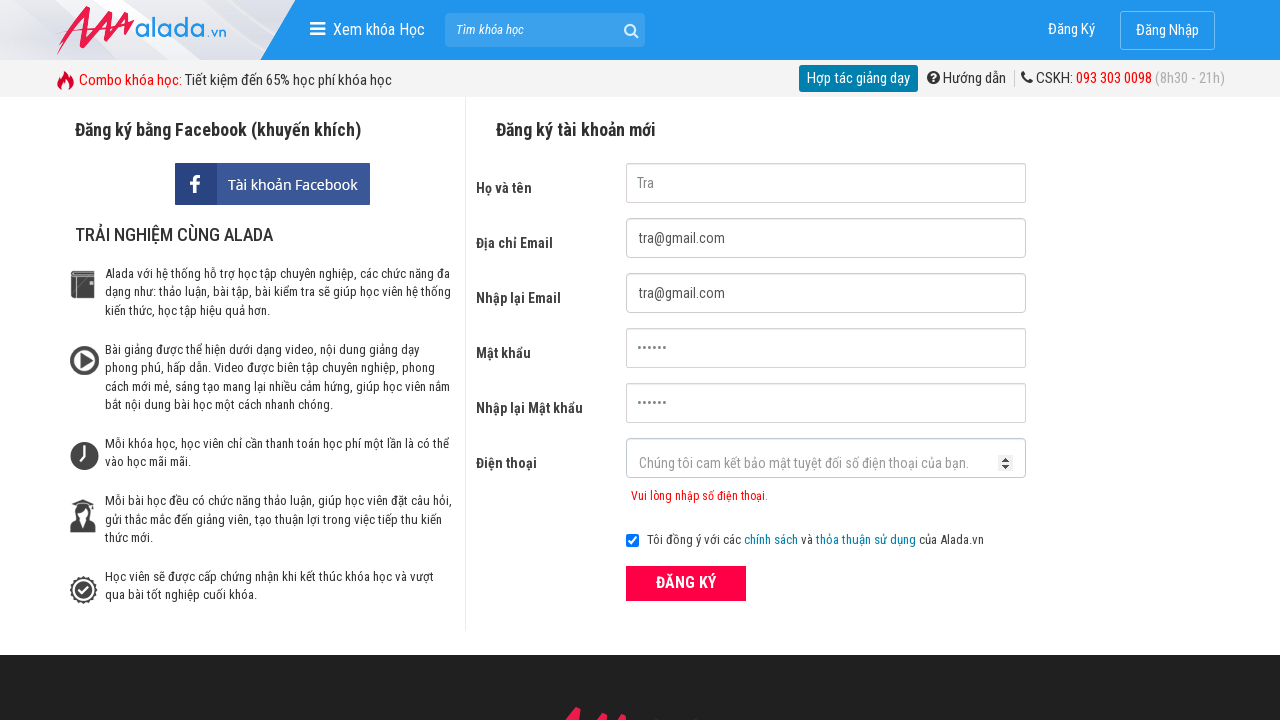

Filled phone field with invalid prefix '123' on #txtPhone
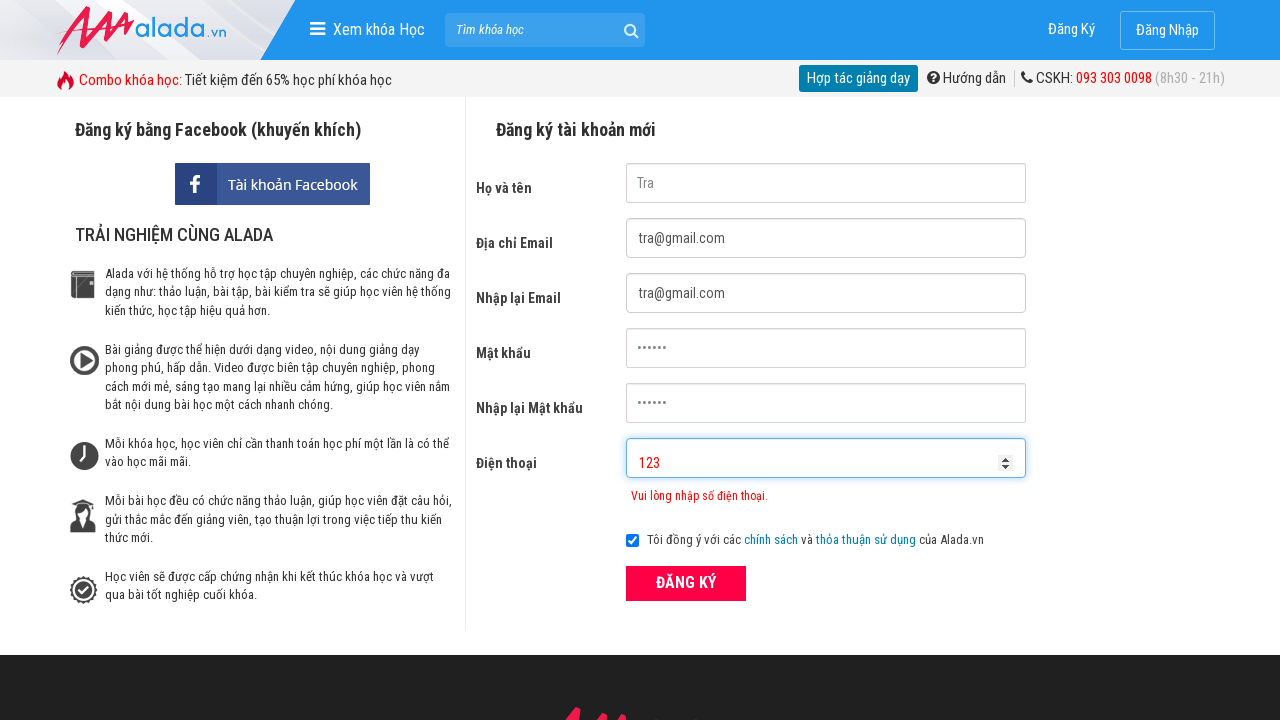

Clicked ĐĂNG KÝ (Register) button to attempt registration with invalid phone prefix at (686, 583) on xpath=//form[@id='frmLogin']//button[text()='ĐĂNG KÝ']
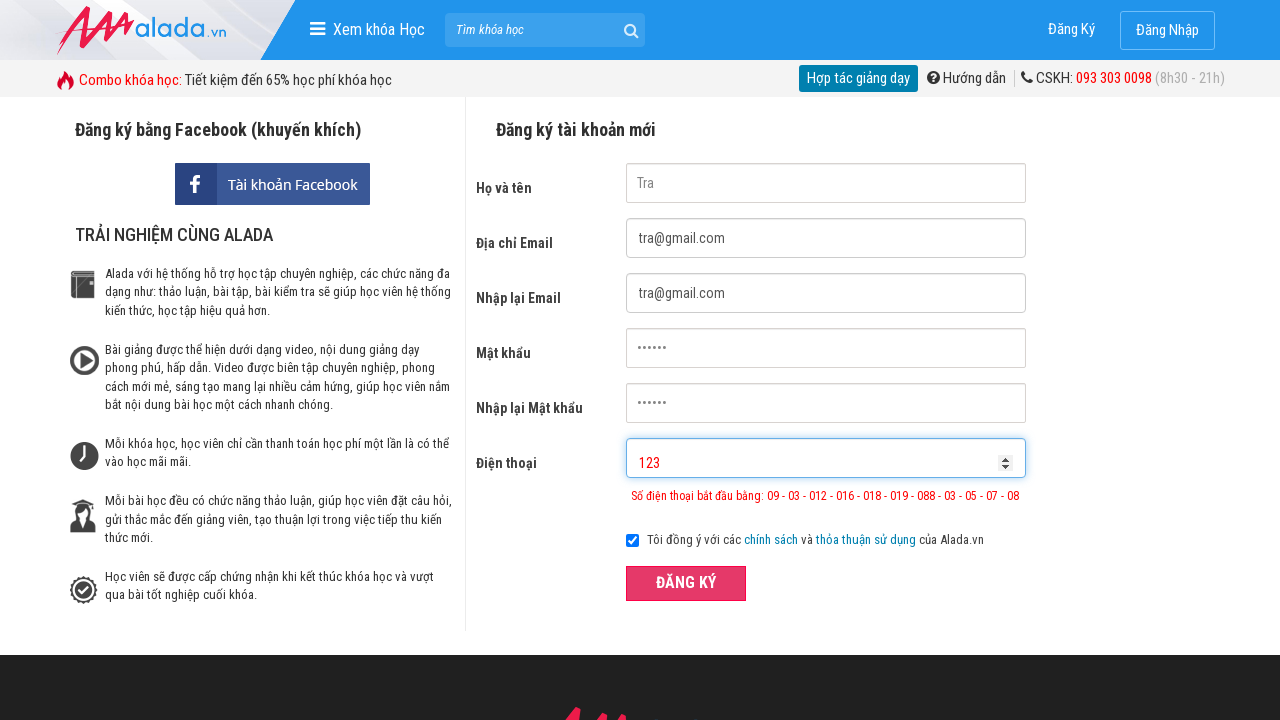

Validation error appeared for phone number field (invalid prefix validation)
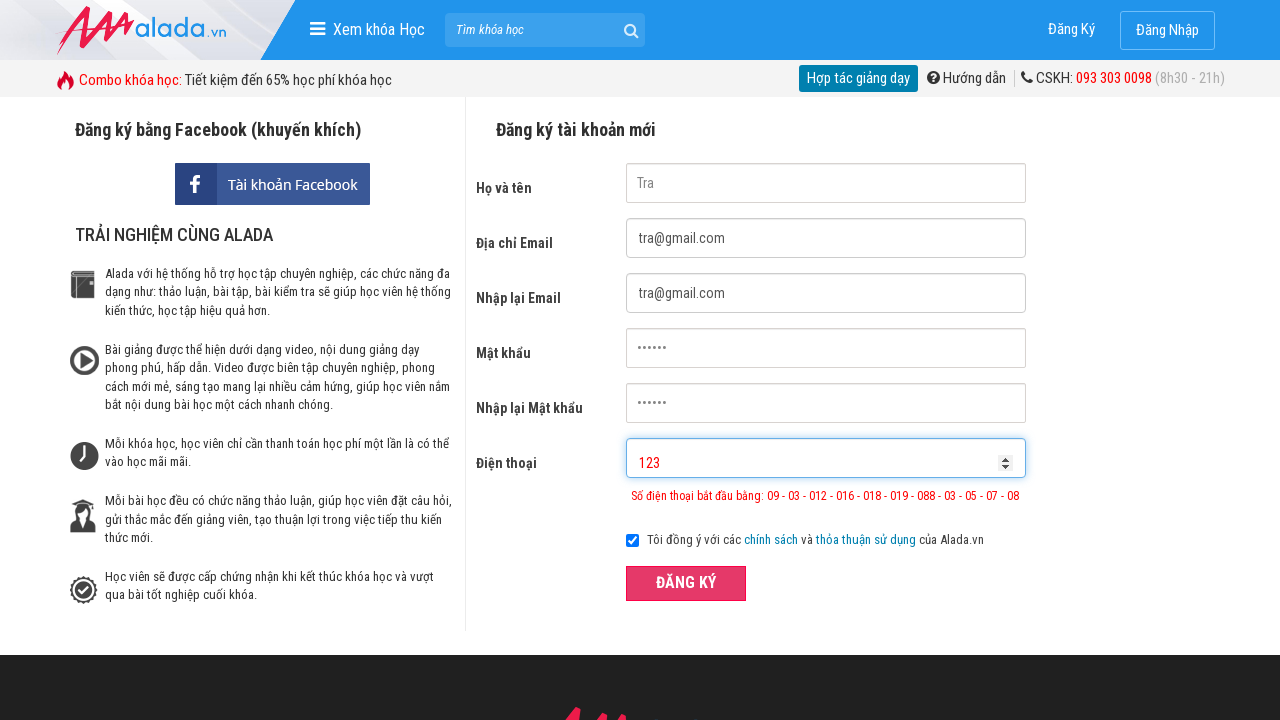

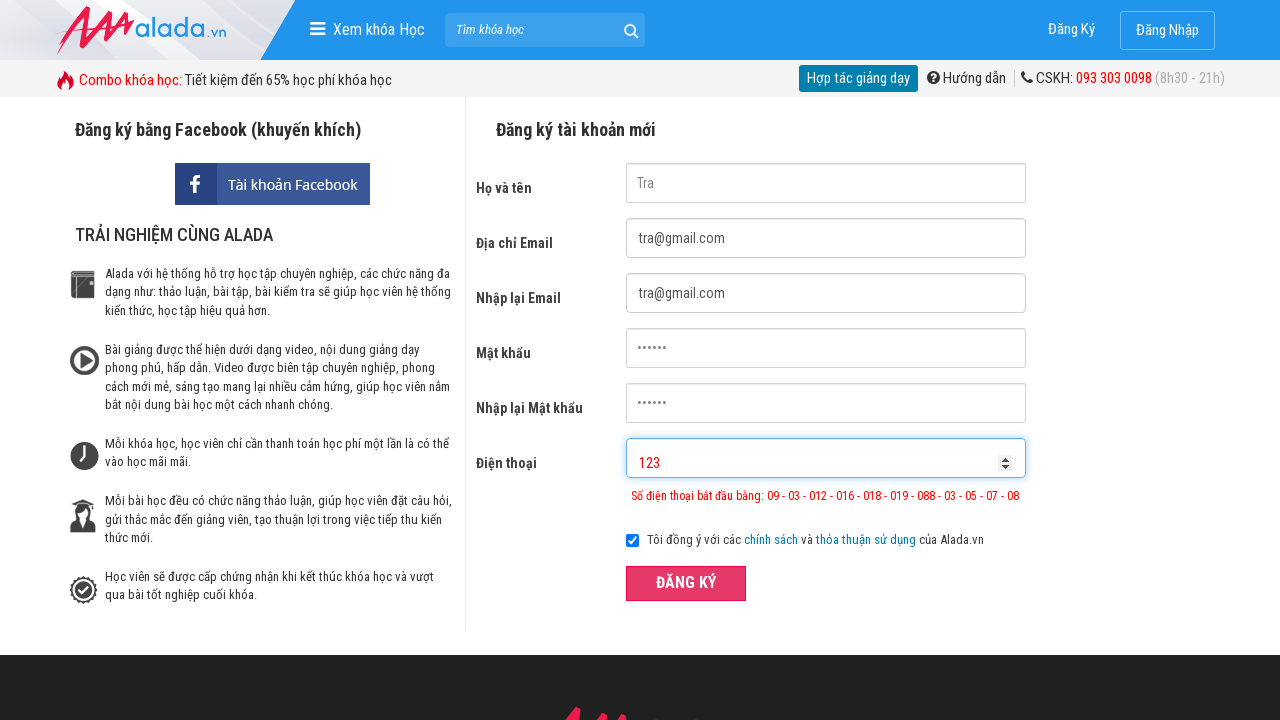